Tests that clicking the Download menu section navigates properly and verifies the link behavior

Starting URL: https://www.redmine.org/

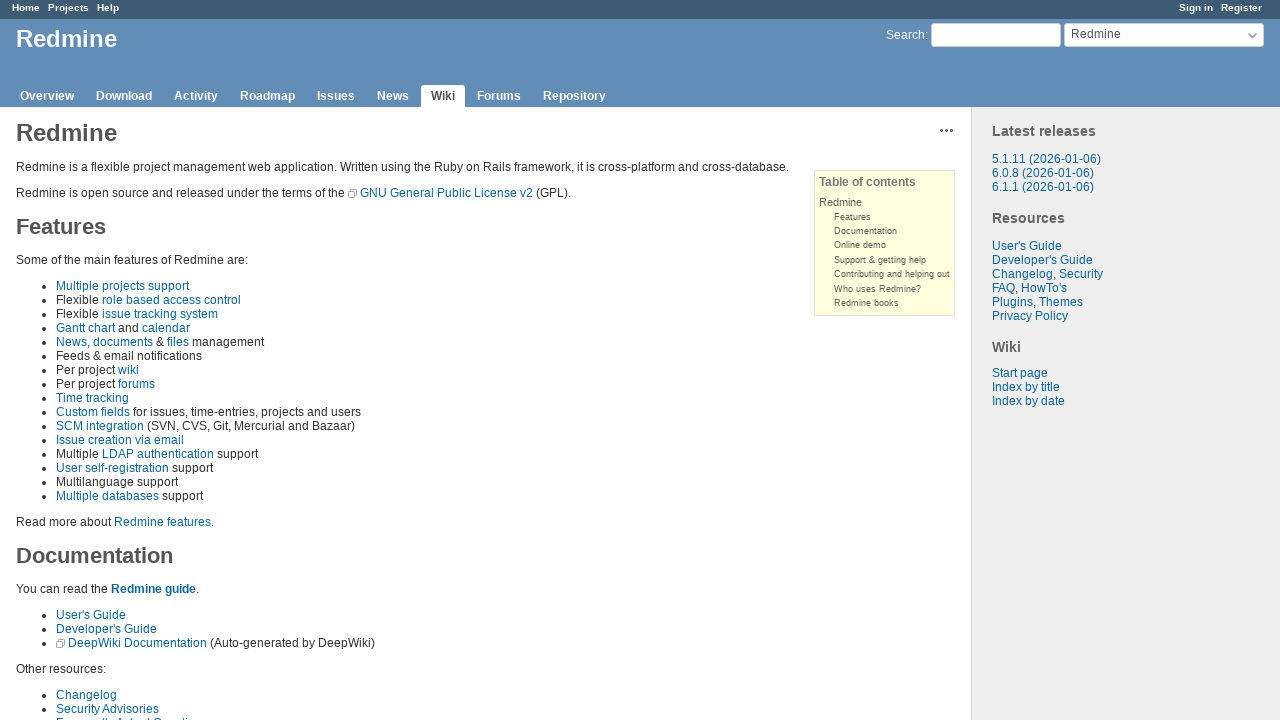

Clicked the Download menu section at (124, 96) on ul > li > a.download
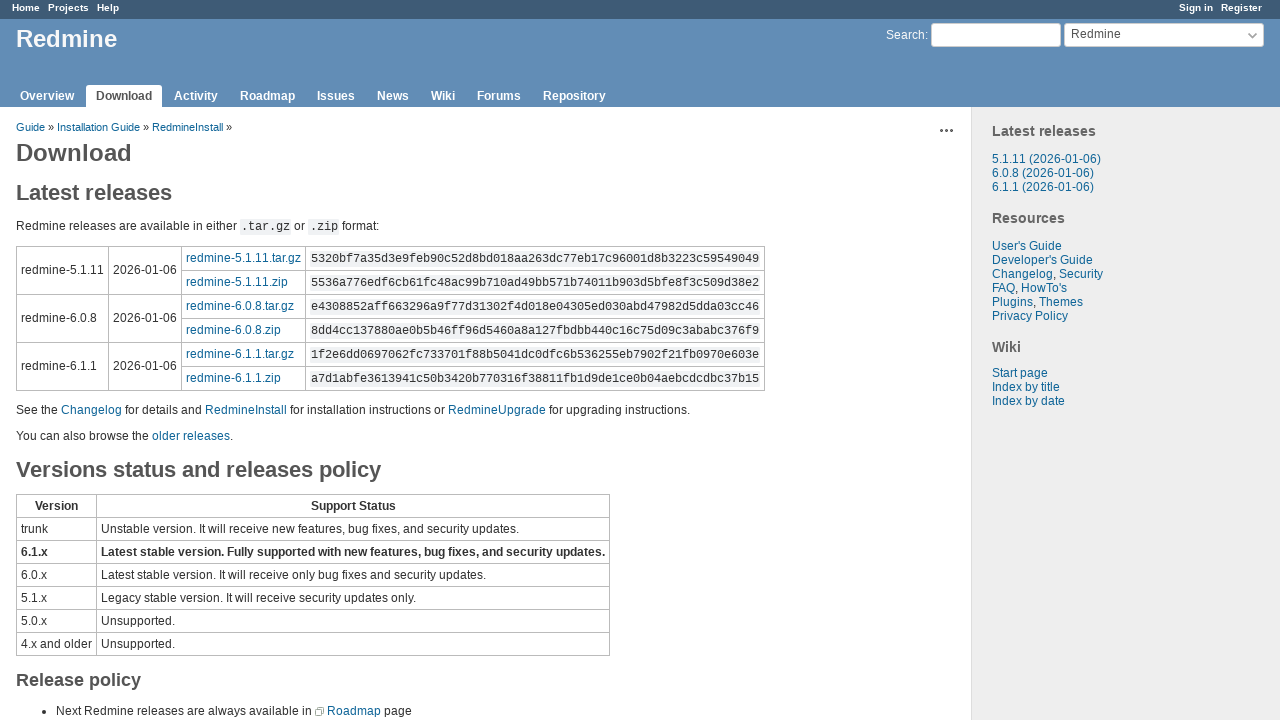

Page loaded and network became idle after clicking Download menu
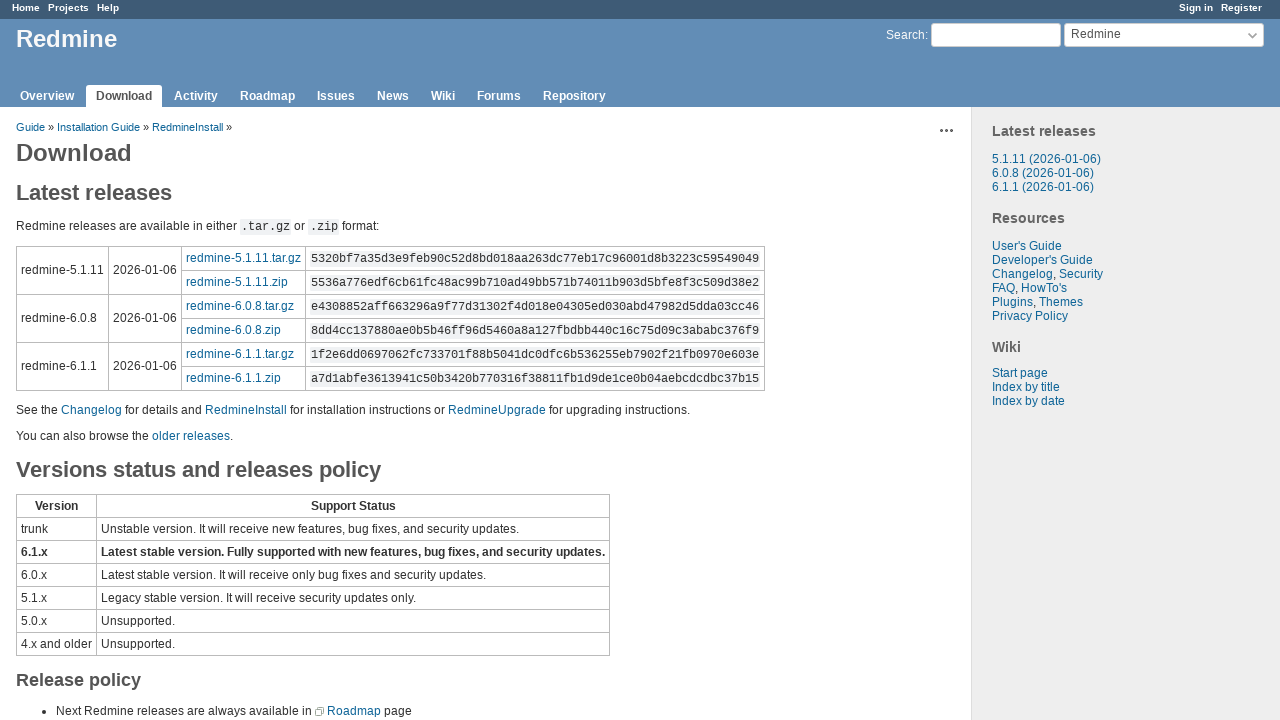

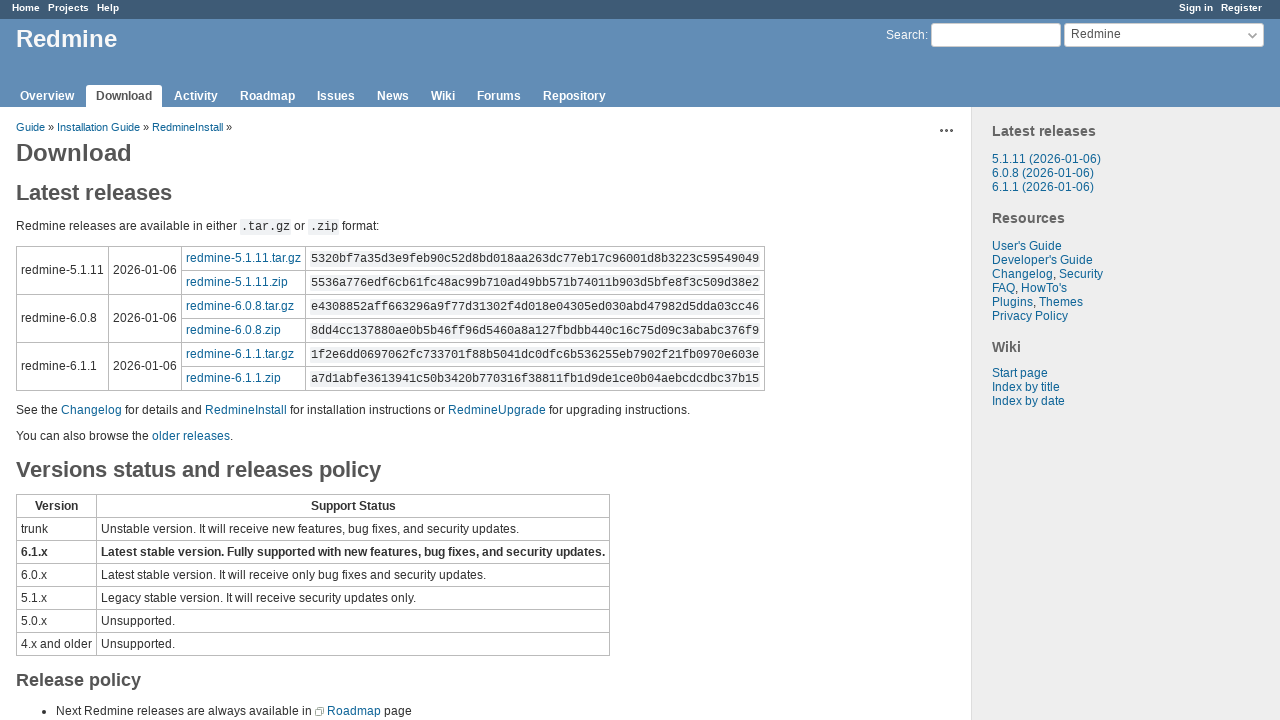